Tests the DemoQA Elements Text Box form by navigating to Elements section, filling username and email fields, submitting with invalid email, then correcting the email.

Starting URL: https://demoqa.com

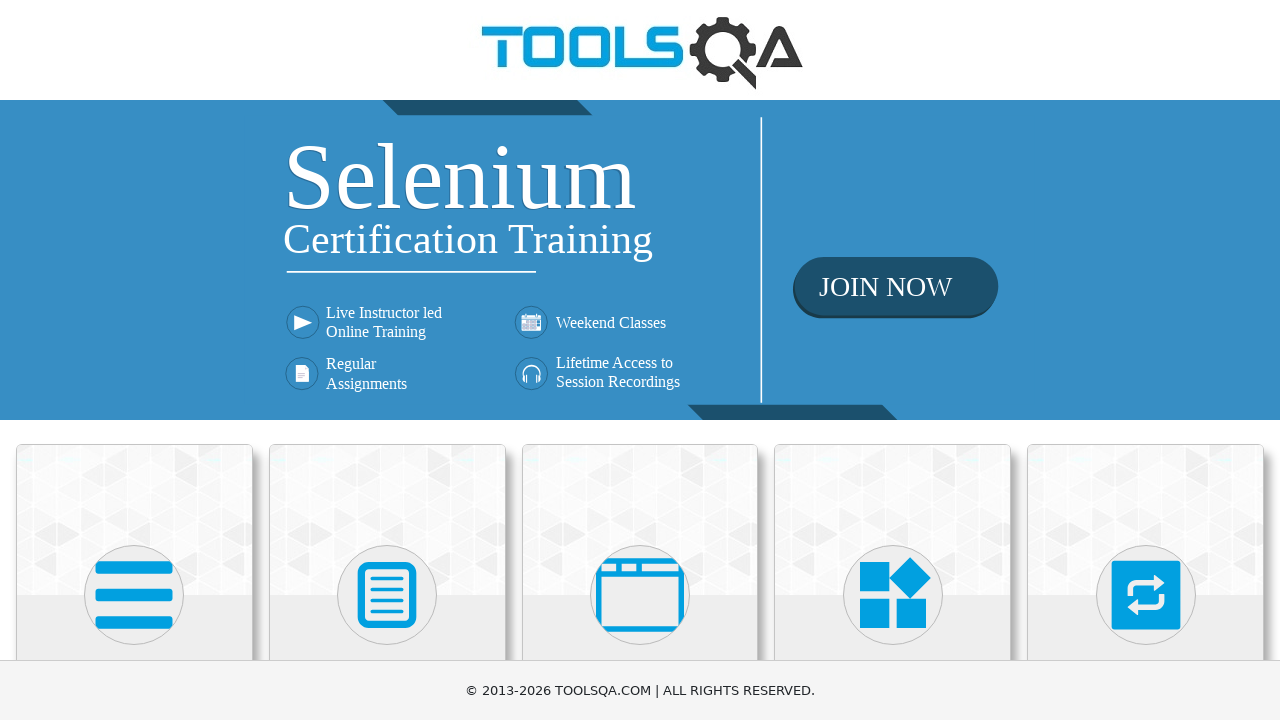

Clicked on Elements menu at (134, 360) on xpath=//h5[normalize-space()='Elements']
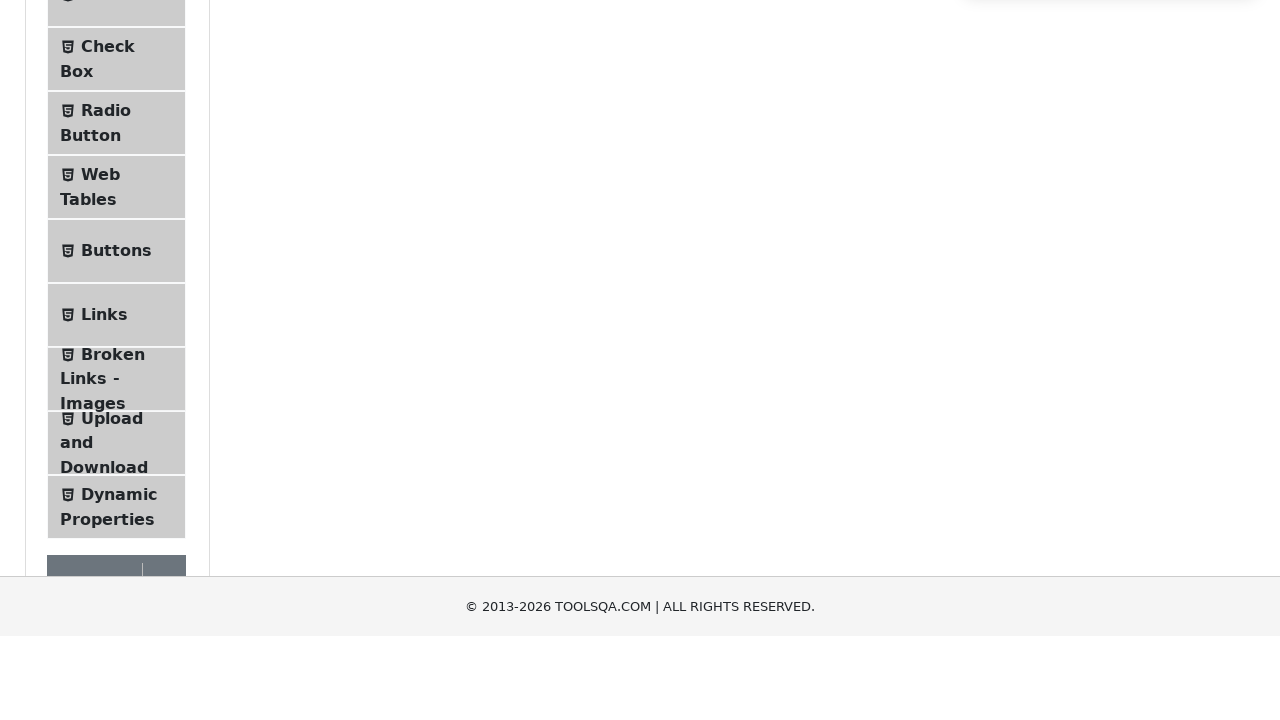

Clicked on Text Box submenu at (116, 261) on #item-0
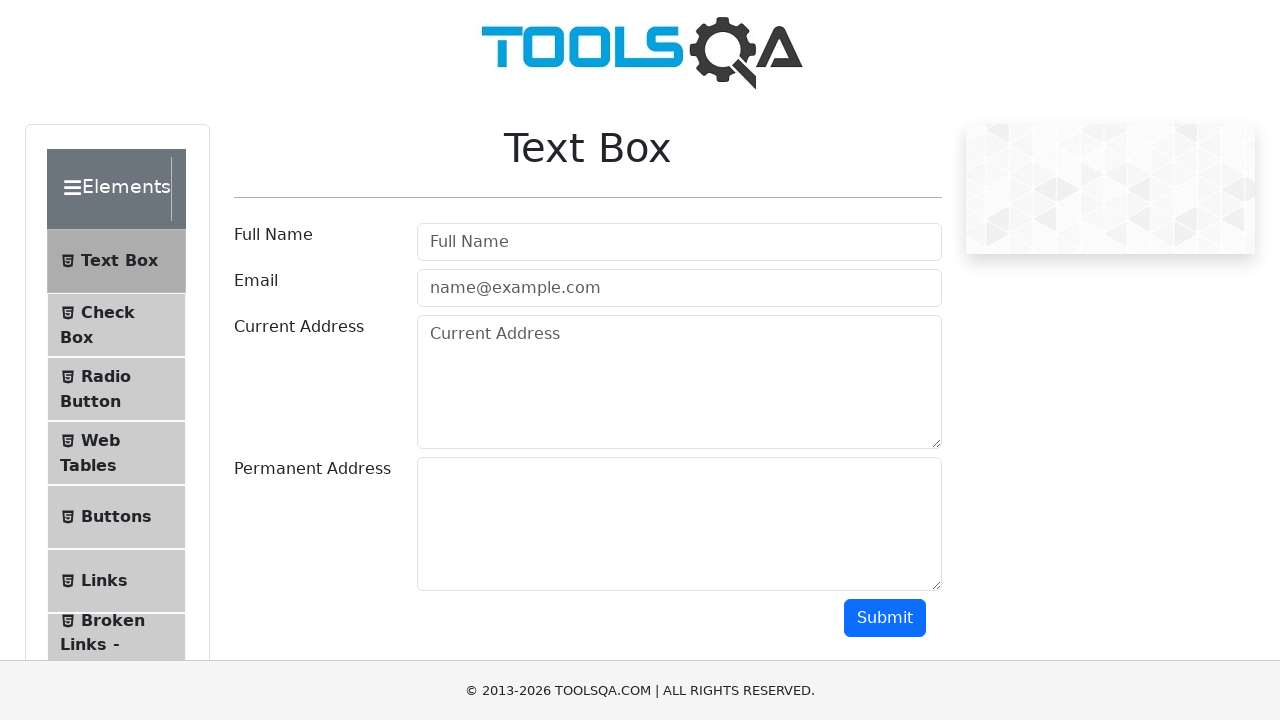

Filled username field with 'MenuUser' on #userName
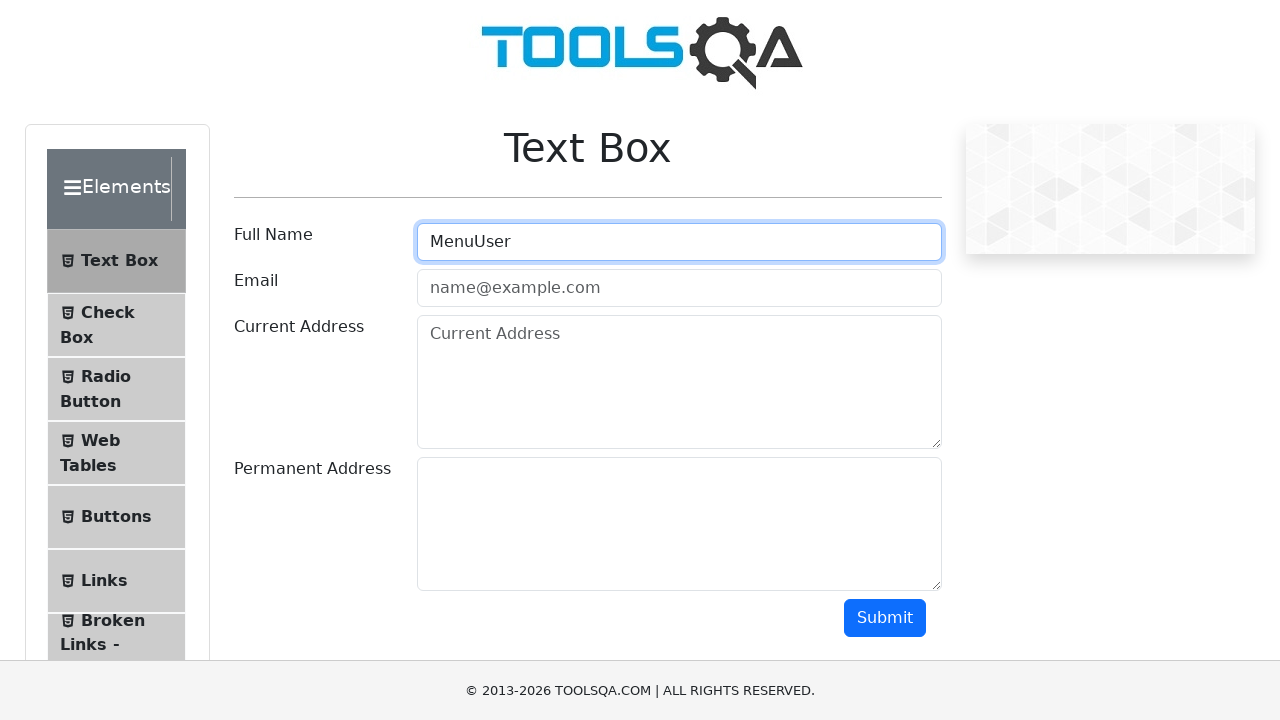

Filled email field with invalid email 'menubad' on #userEmail
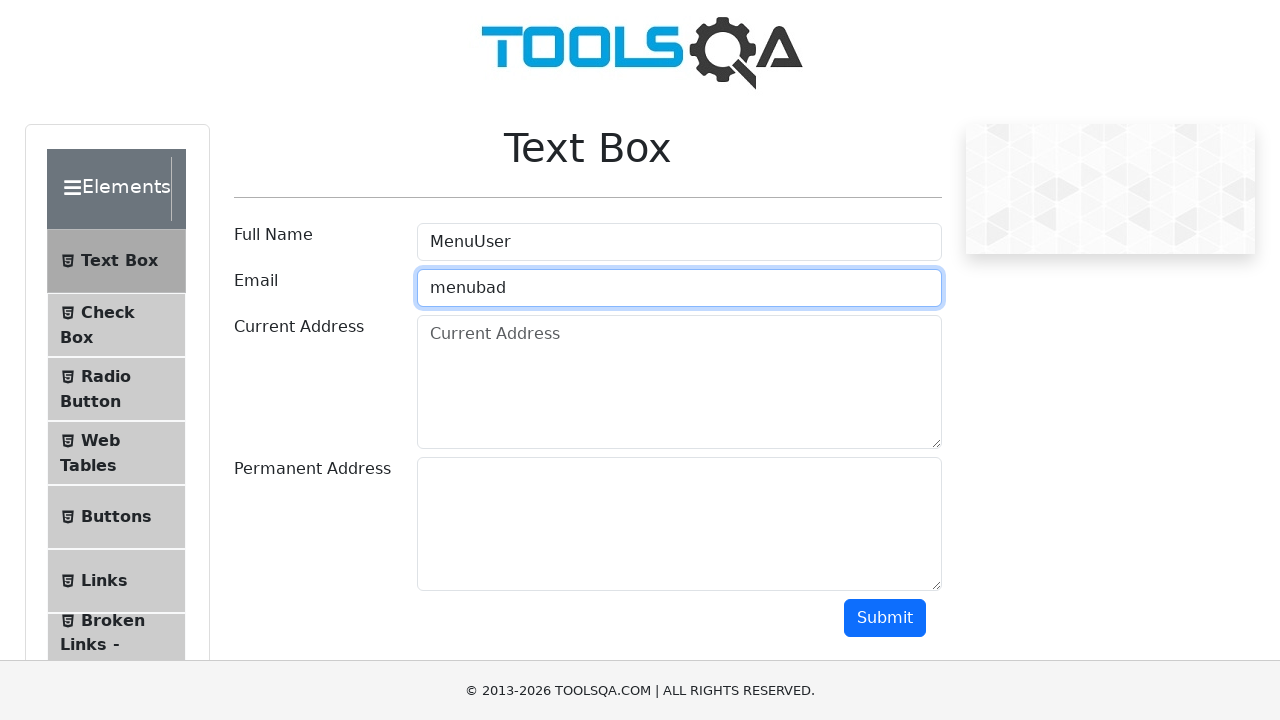

Clicked submit button with invalid email at (885, 618) on #submit
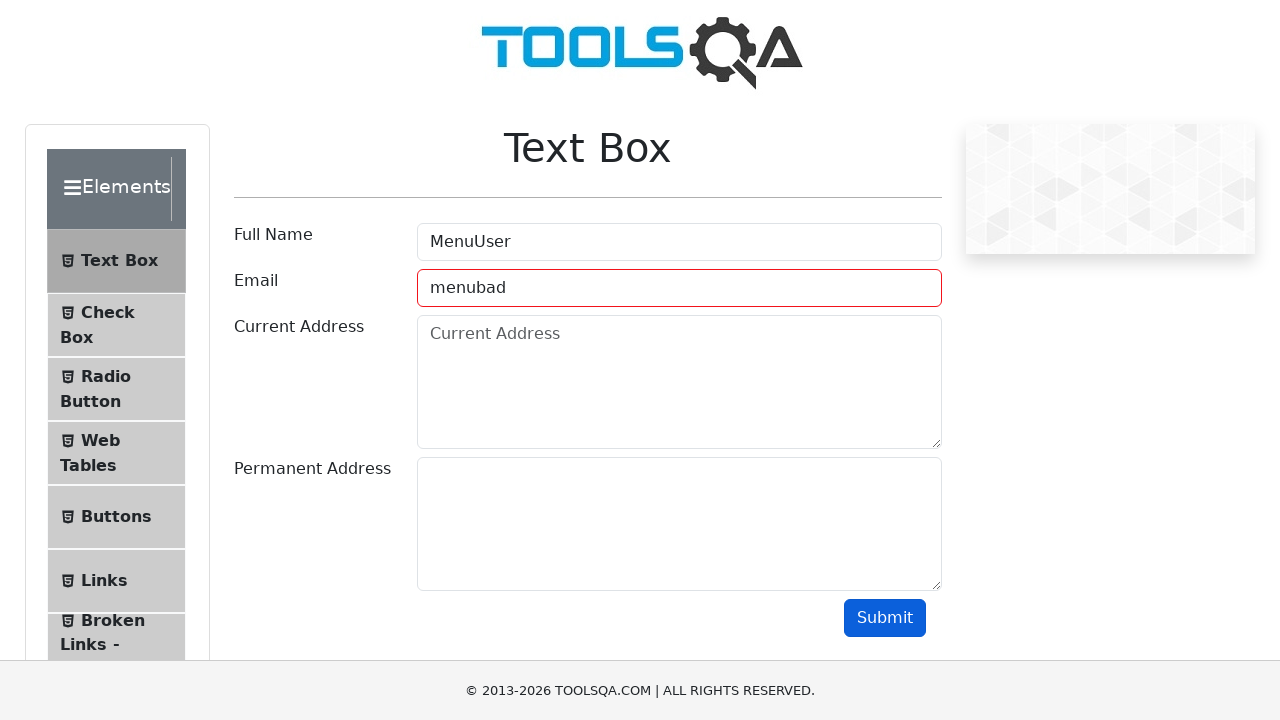

Cleared email field on #userEmail
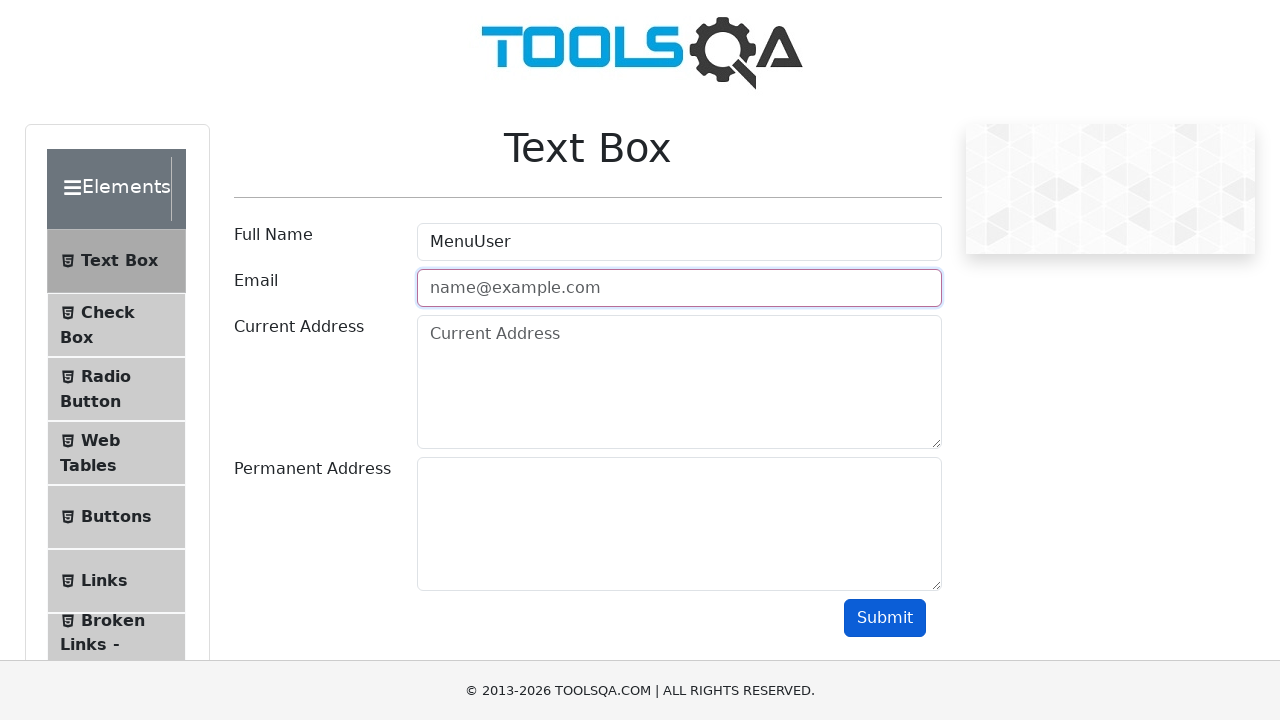

Filled email field with valid email 'menu@navigation.com' on #userEmail
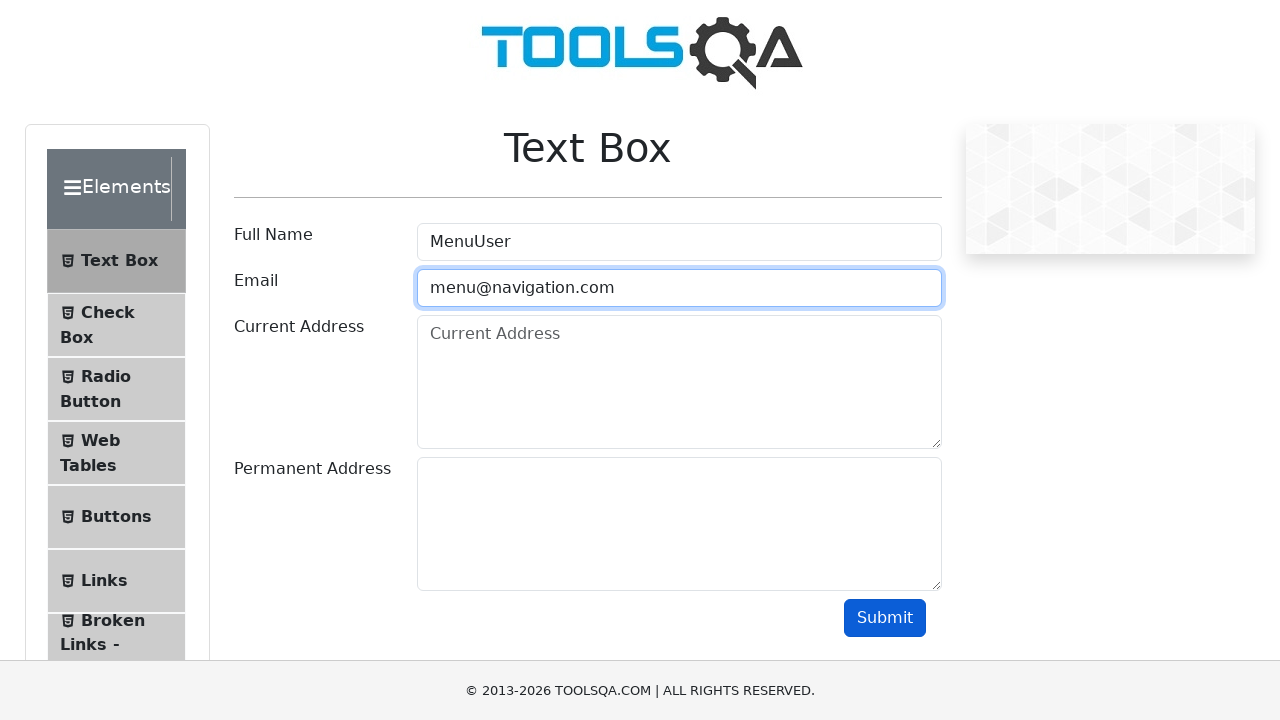

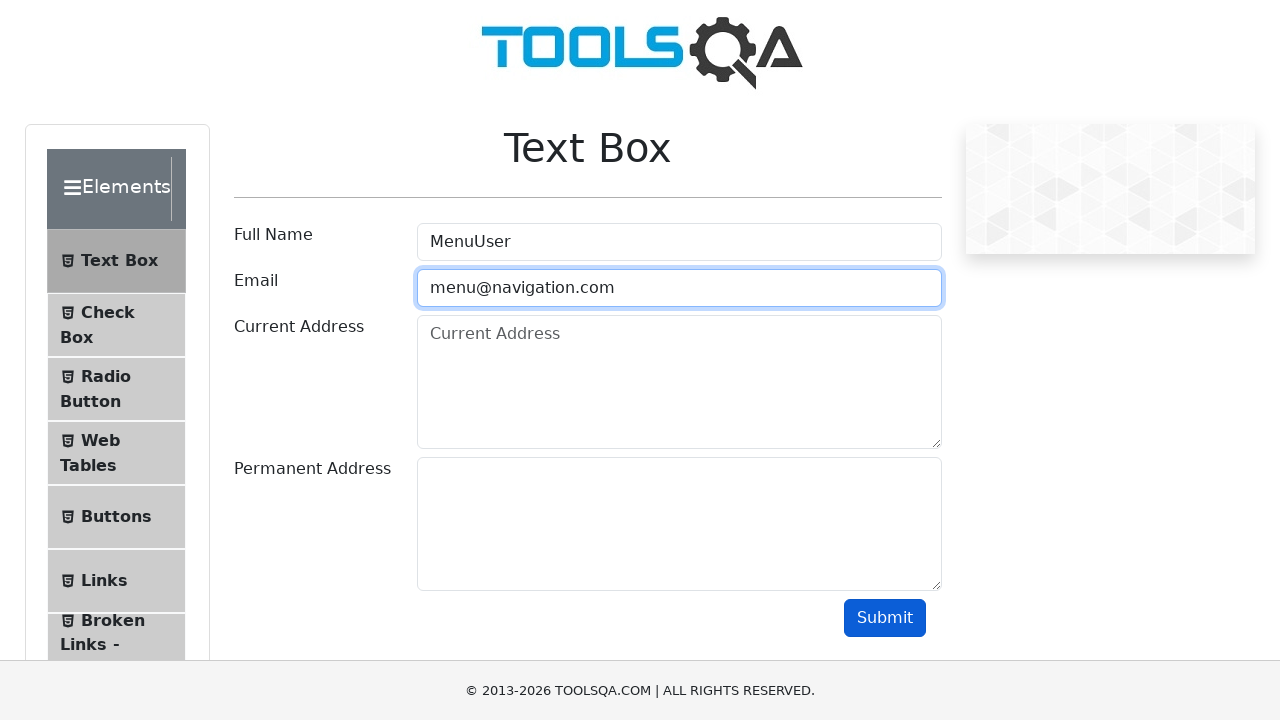